Tests double-click functionality on a W3Schools demo page by switching to an iframe and double-clicking a paragraph element to trigger a JavaScript function

Starting URL: https://www.w3schools.com/jsref/tryit.asp?filename=tryjsref_ondblclick

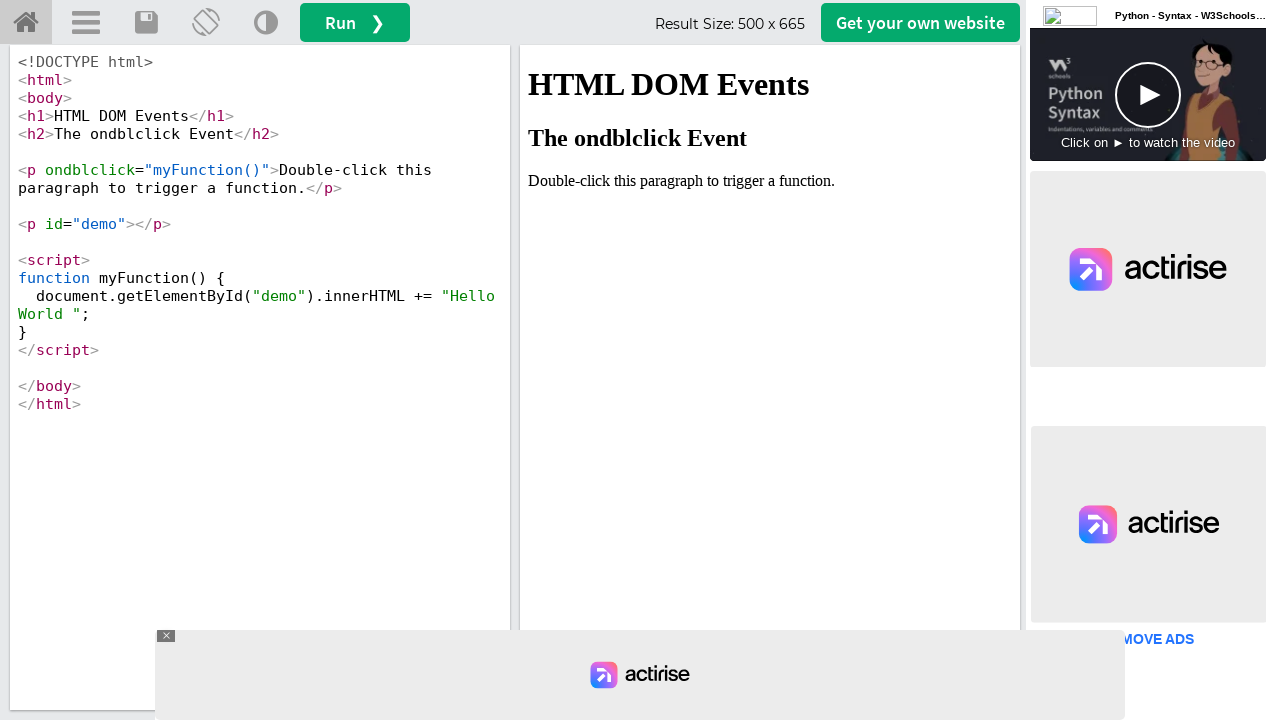

Located iframe with id 'iframeResult' containing demo content
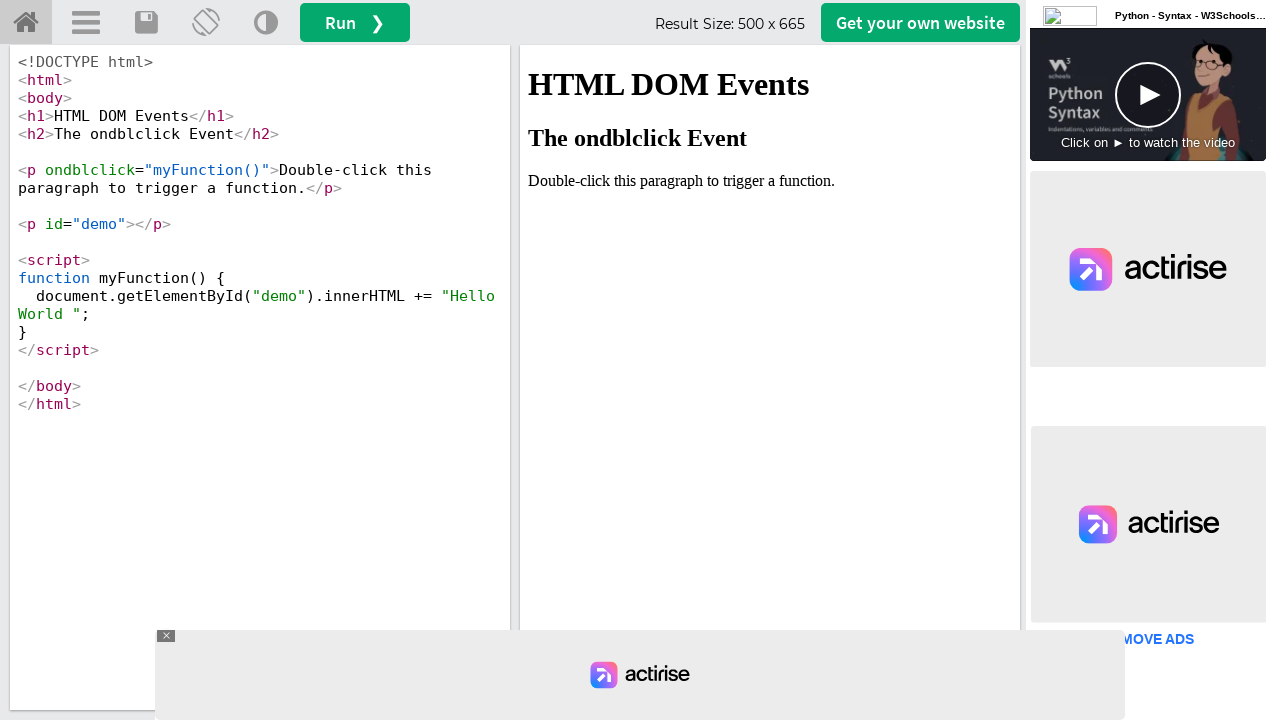

Double-clicked paragraph element to trigger JavaScript function at (770, 181) on #iframeResult >> internal:control=enter-frame >> xpath=//p[text()='Double-click 
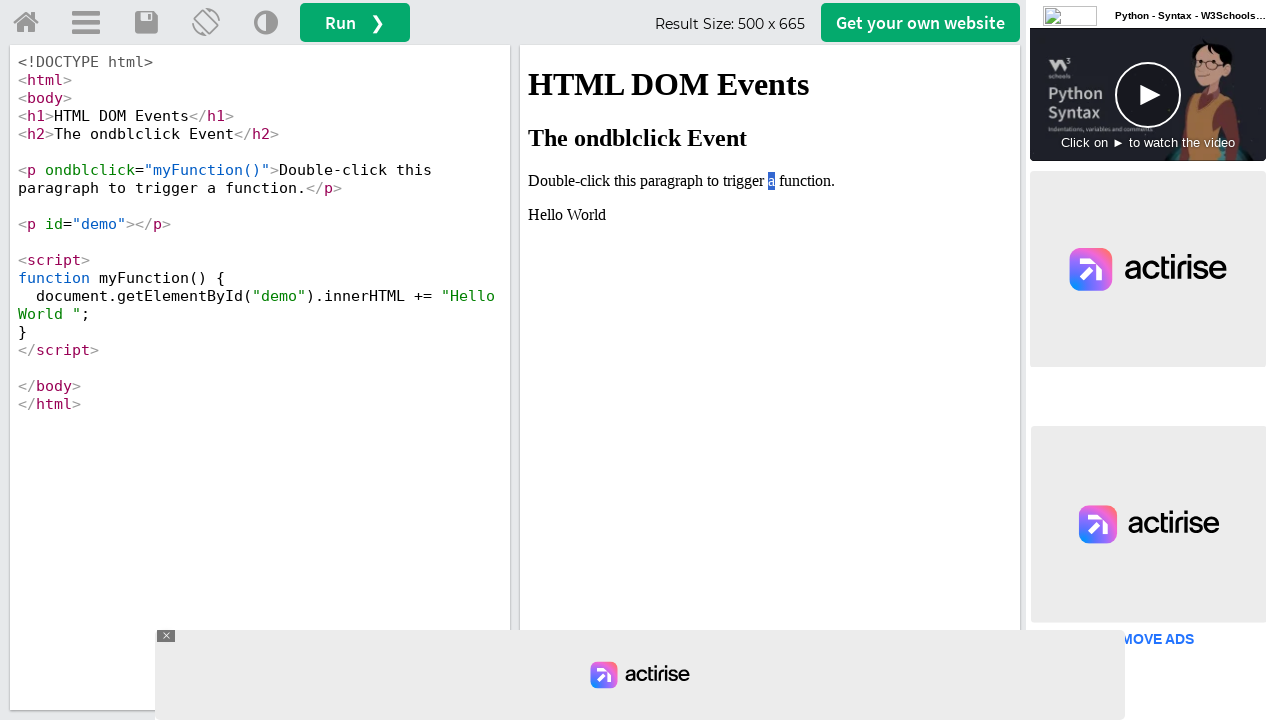

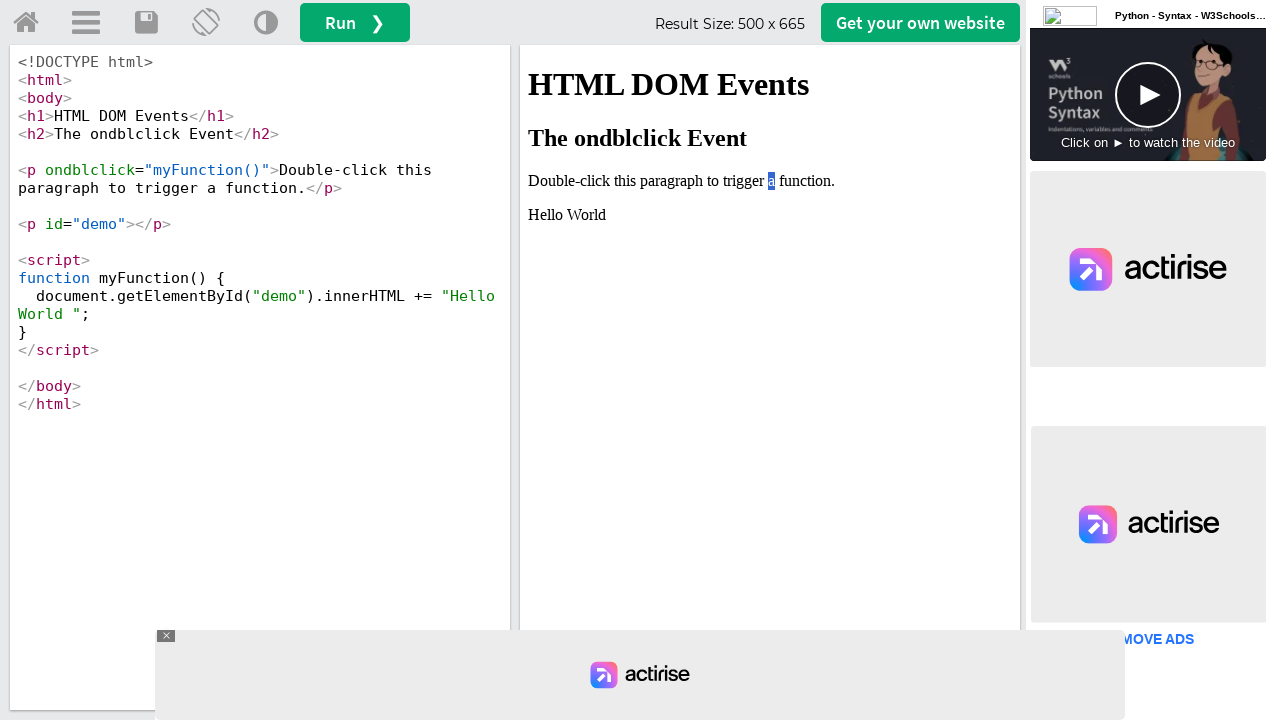